Tests navigation to the Team page by clicking the team link and verifying the page heading

Starting URL: https://www.99-bottles-of-beer.net/

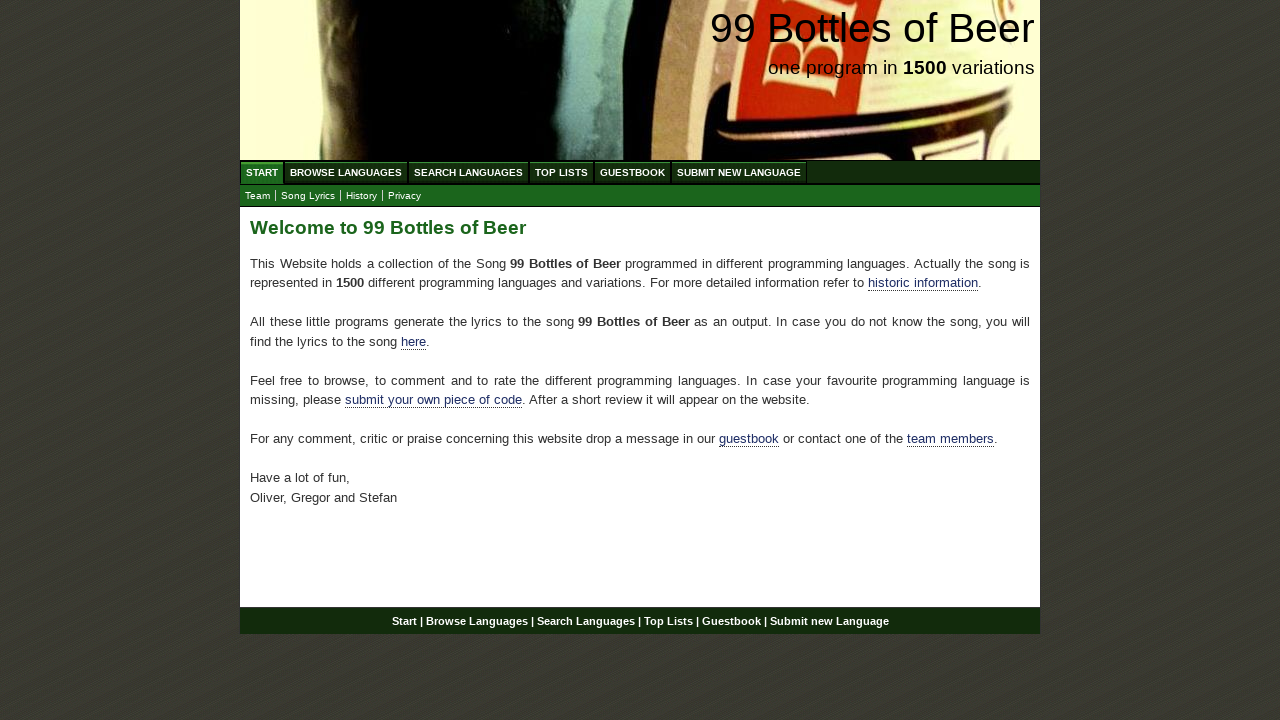

Clicked on the Team link in the submenu at (258, 196) on xpath=//ul[@id='submenu']//li//a[@href='team.html']
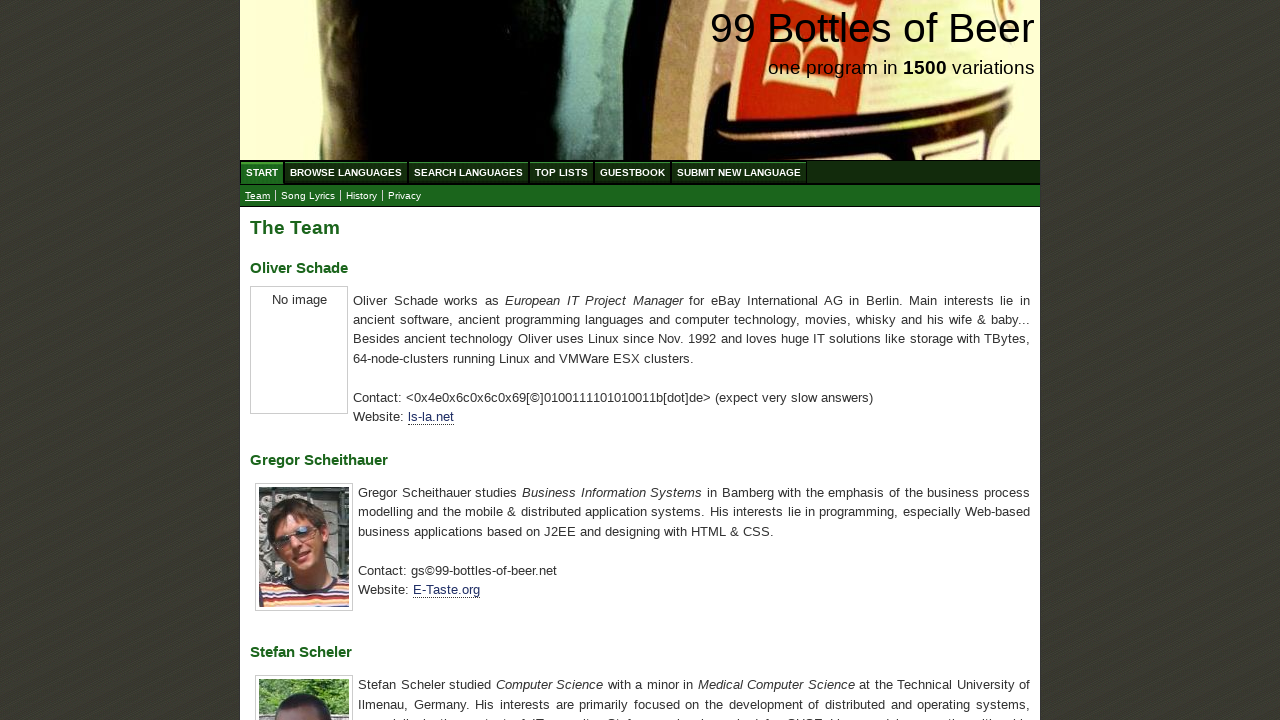

Team page heading 'The Team' is now visible
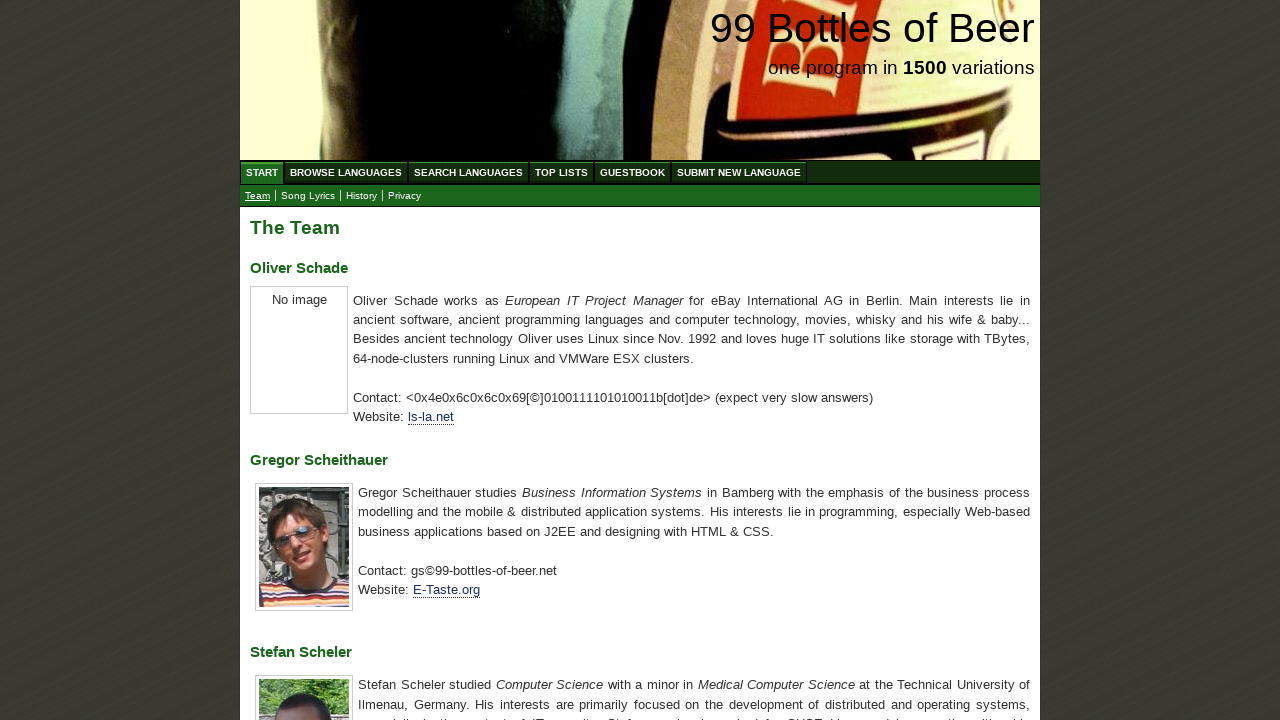

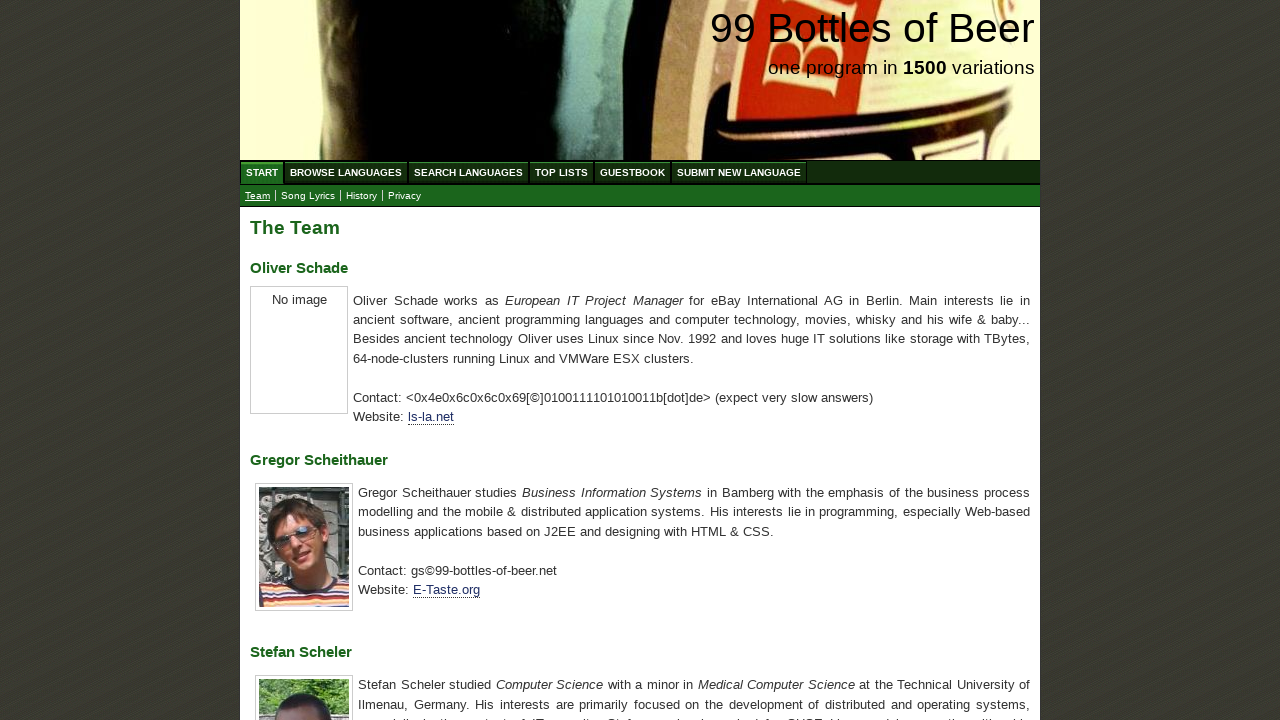